Tests validation error message when confirm password is left blank during registration

Starting URL: https://testerbud.com/register

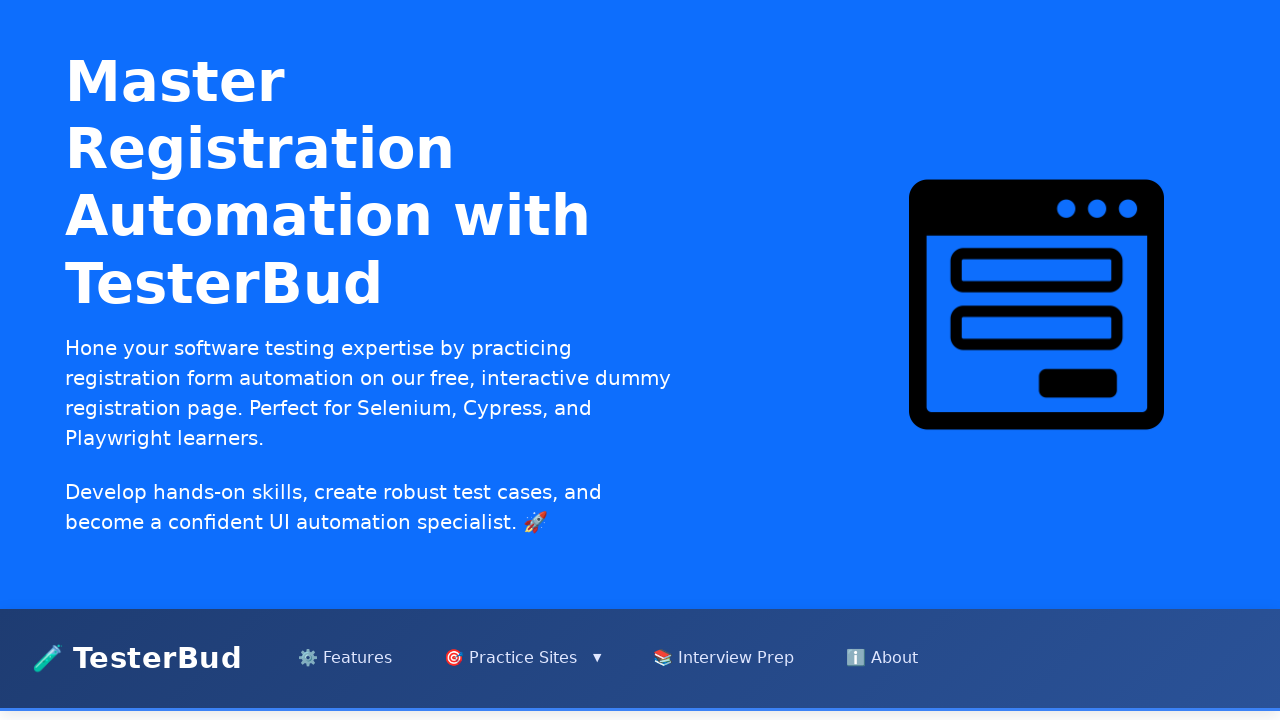

Navigated to registration page
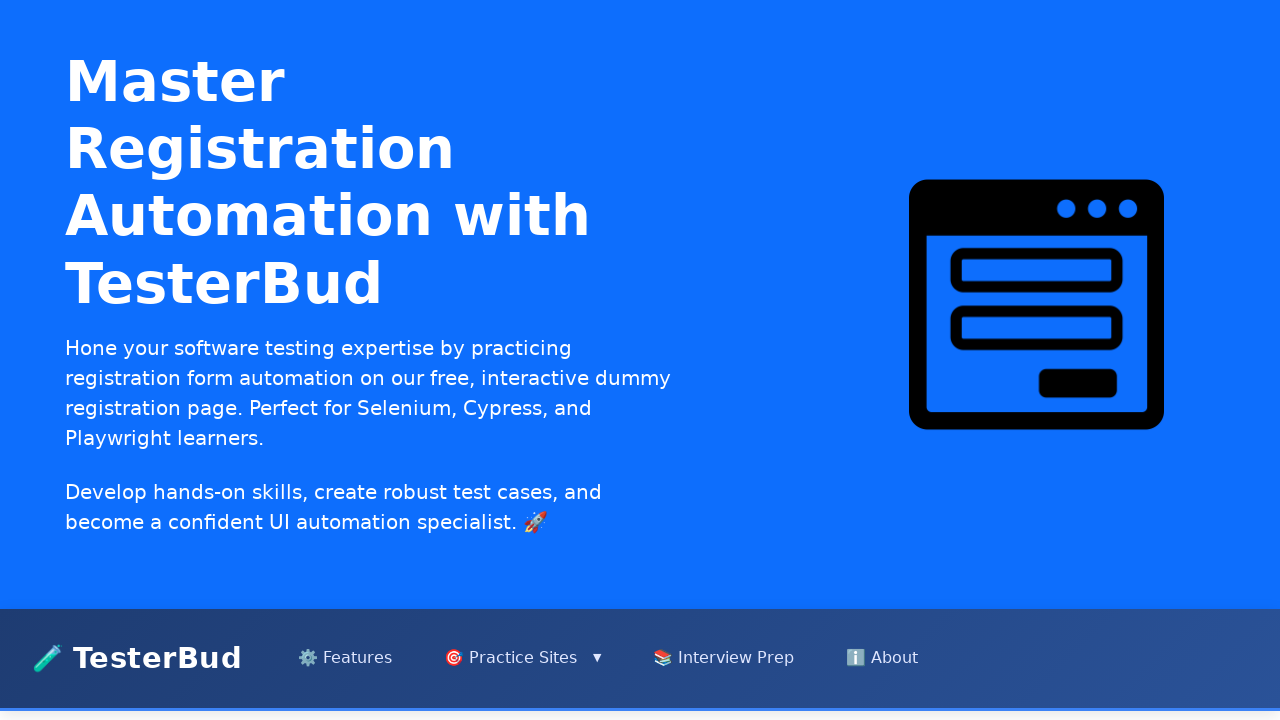

Filled email address field with 'lu@example.com' on internal:role=textbox[name="Email Address"i]
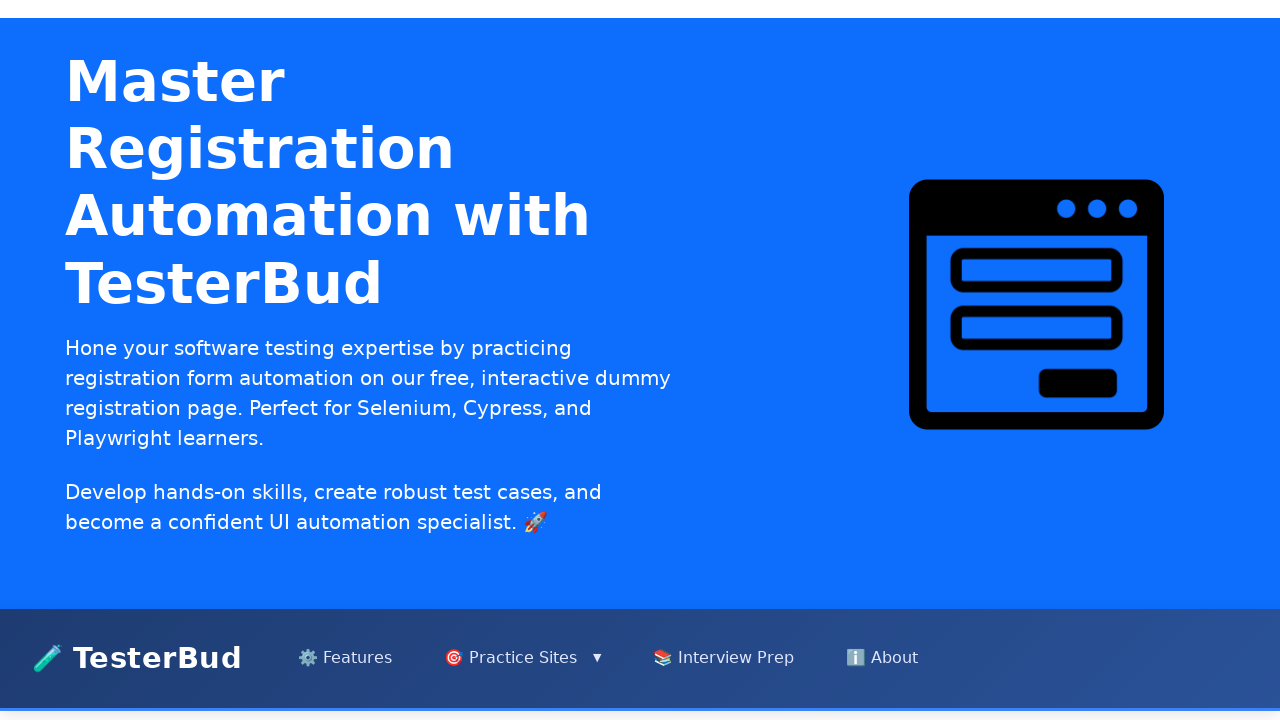

Filled password field with '!!Bb12345' on internal:role=textbox[name="Password"s]
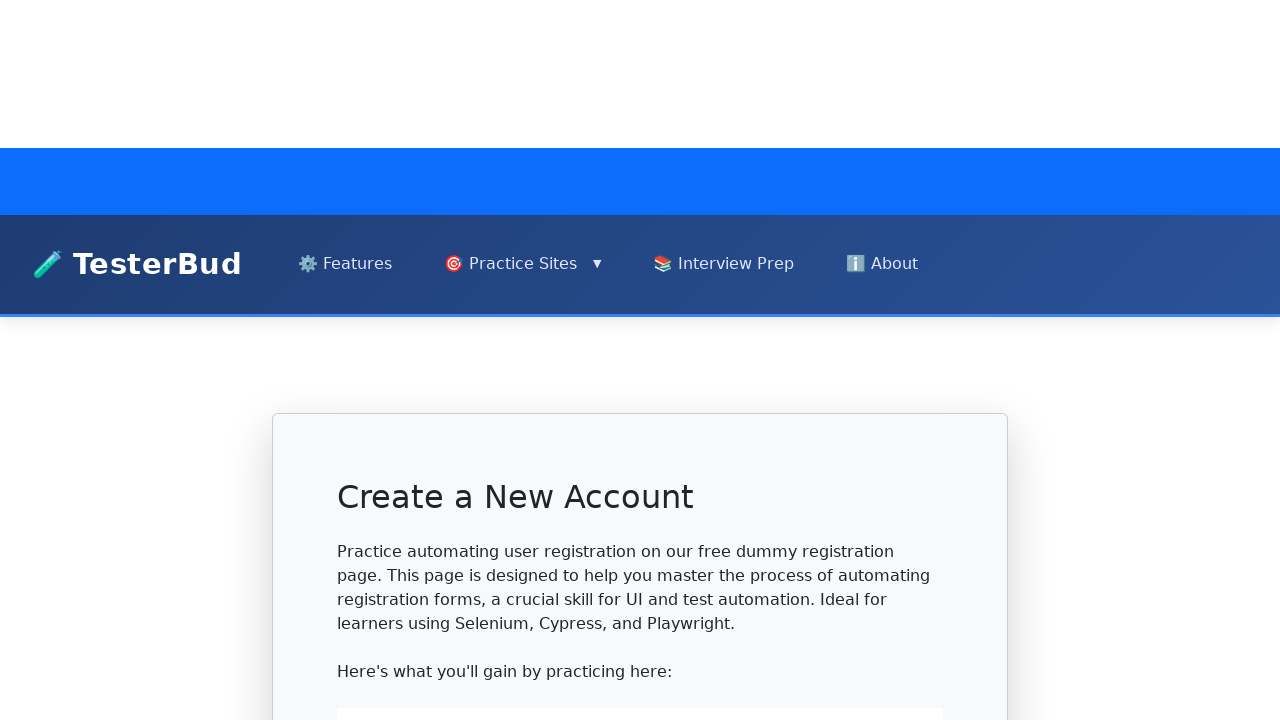

Clicked register button with confirm password left blank at (640, 346) on internal:role=button[name="Register"i]
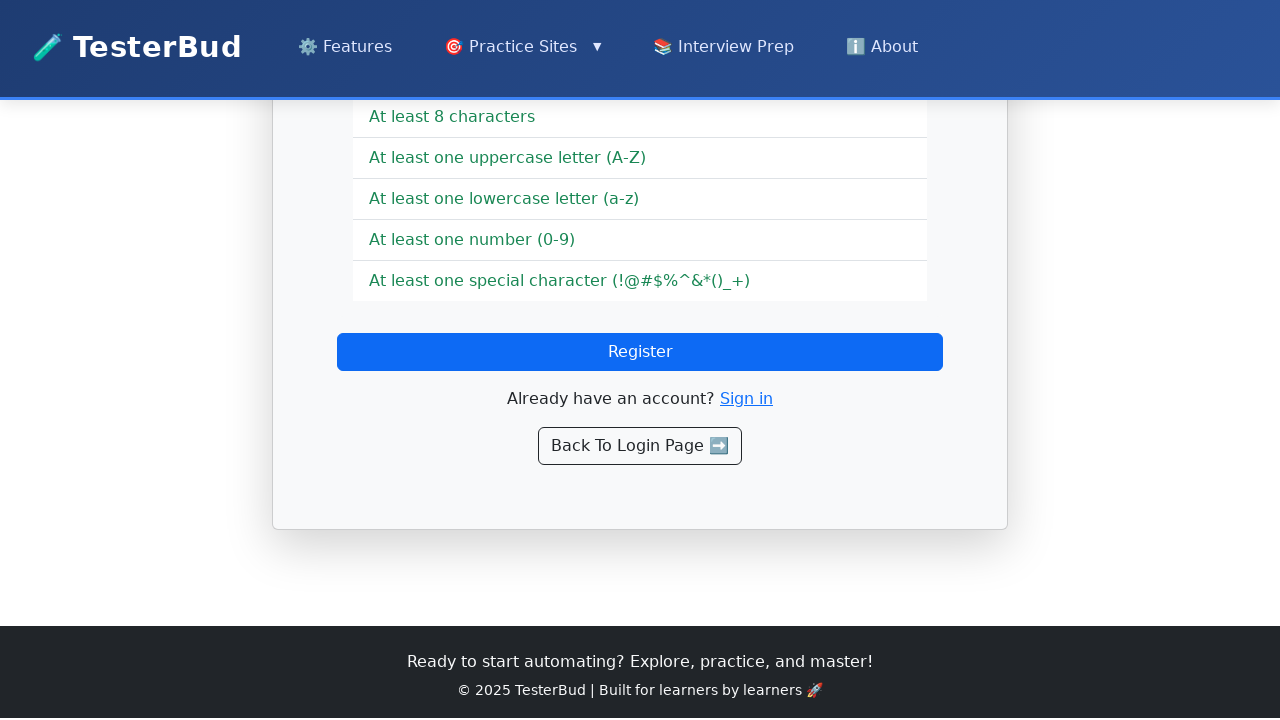

Validation error message 'Please confirm your password' is displayed
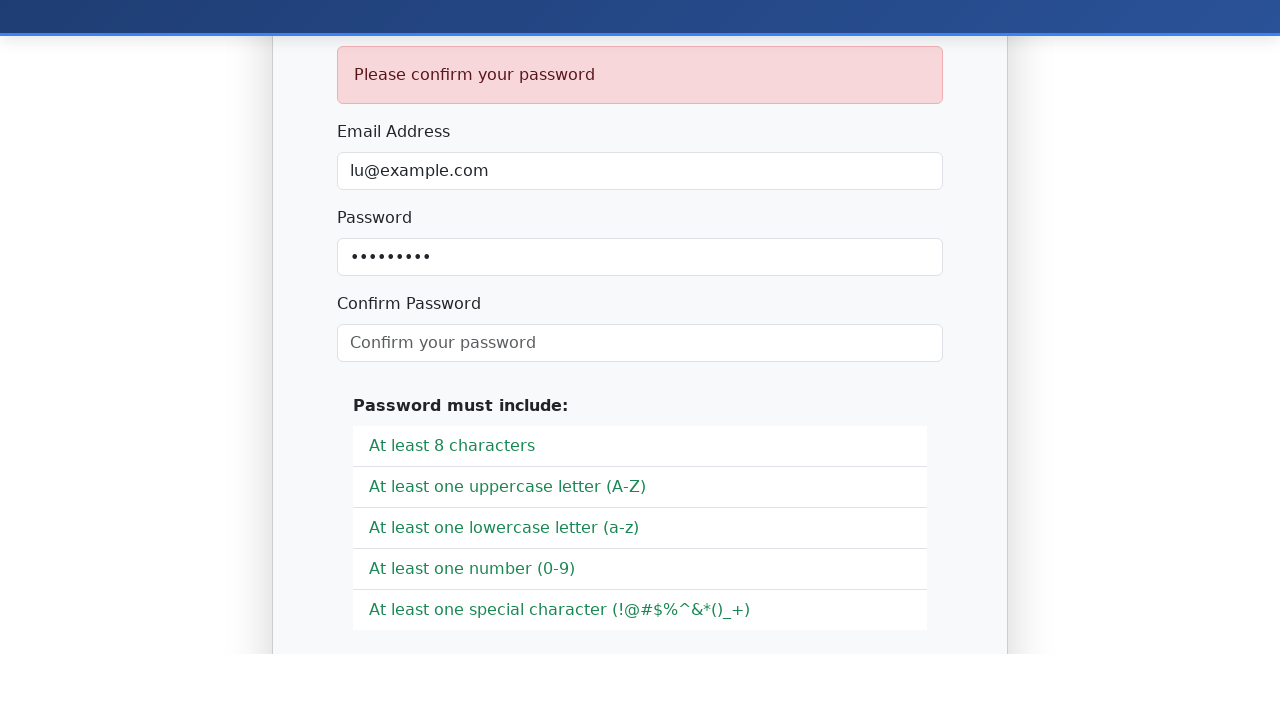

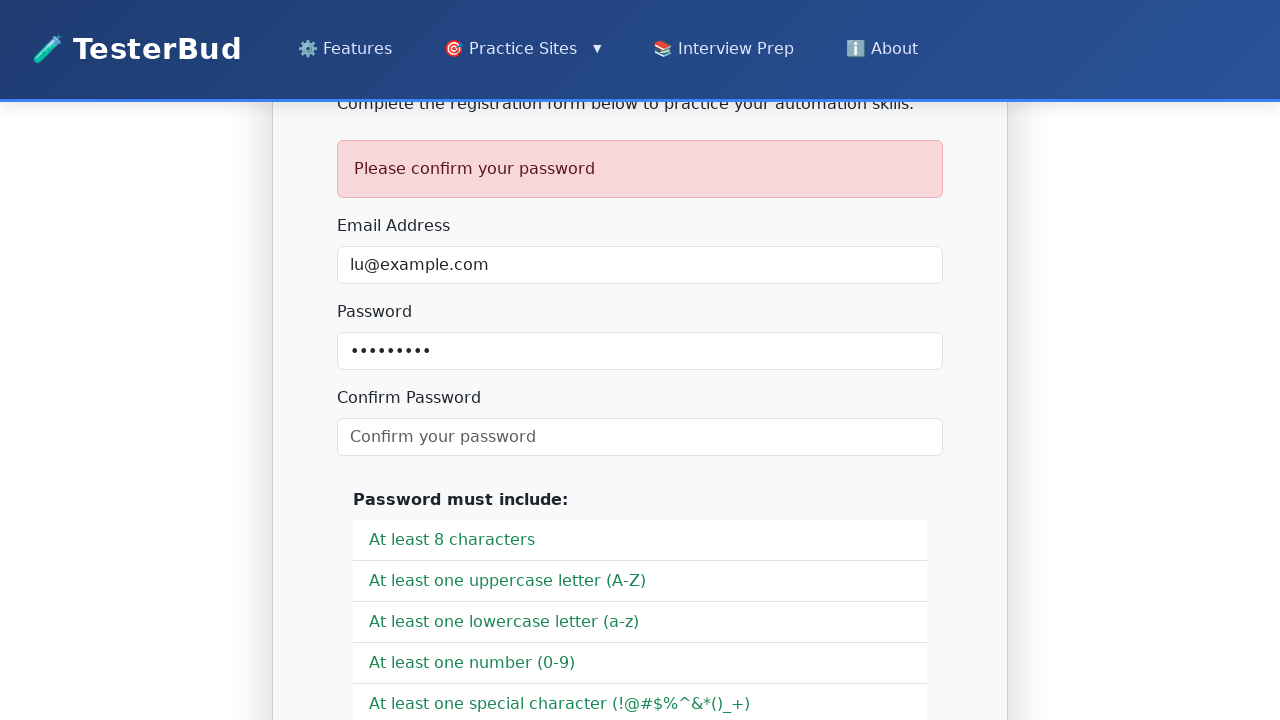